Tests sorting functionality on a table by clicking on the second column header to sort the vegetable/fruit names

Starting URL: https://rahulshettyacademy.com/seleniumPractise/#/offers

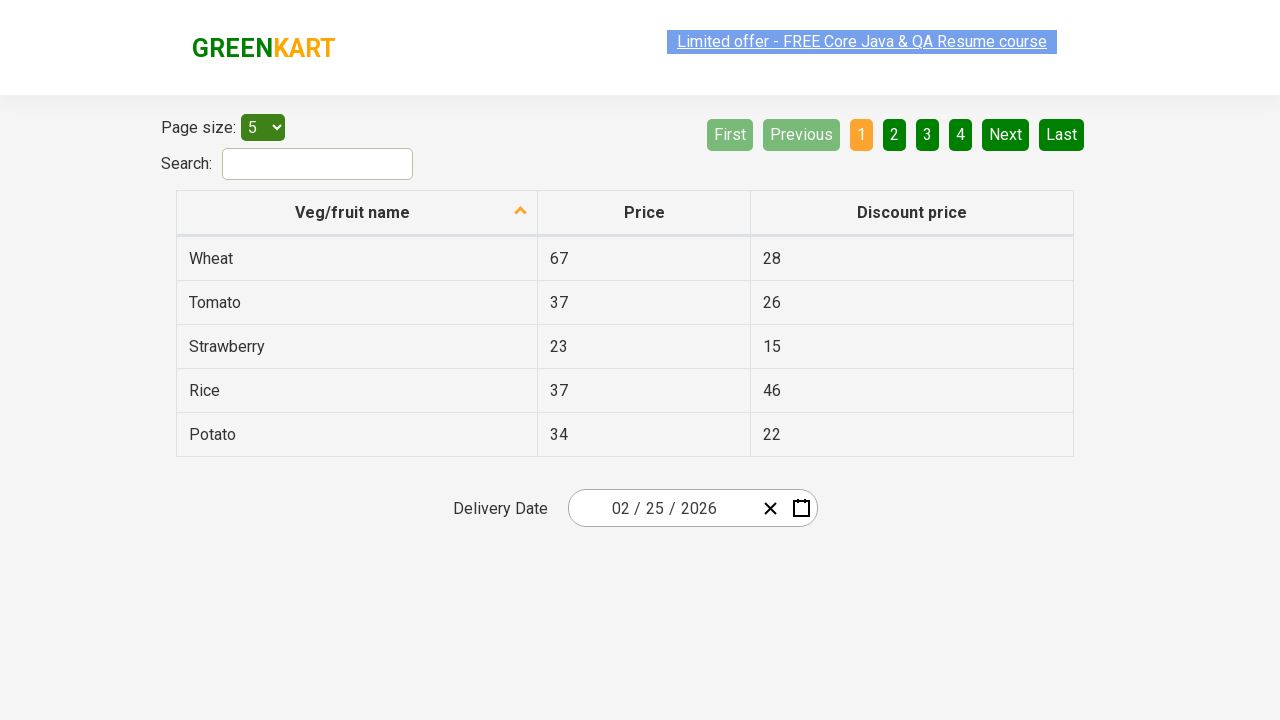

Clicked second column header to sort vegetable/fruit names at (644, 213) on tr th:nth-child(2)
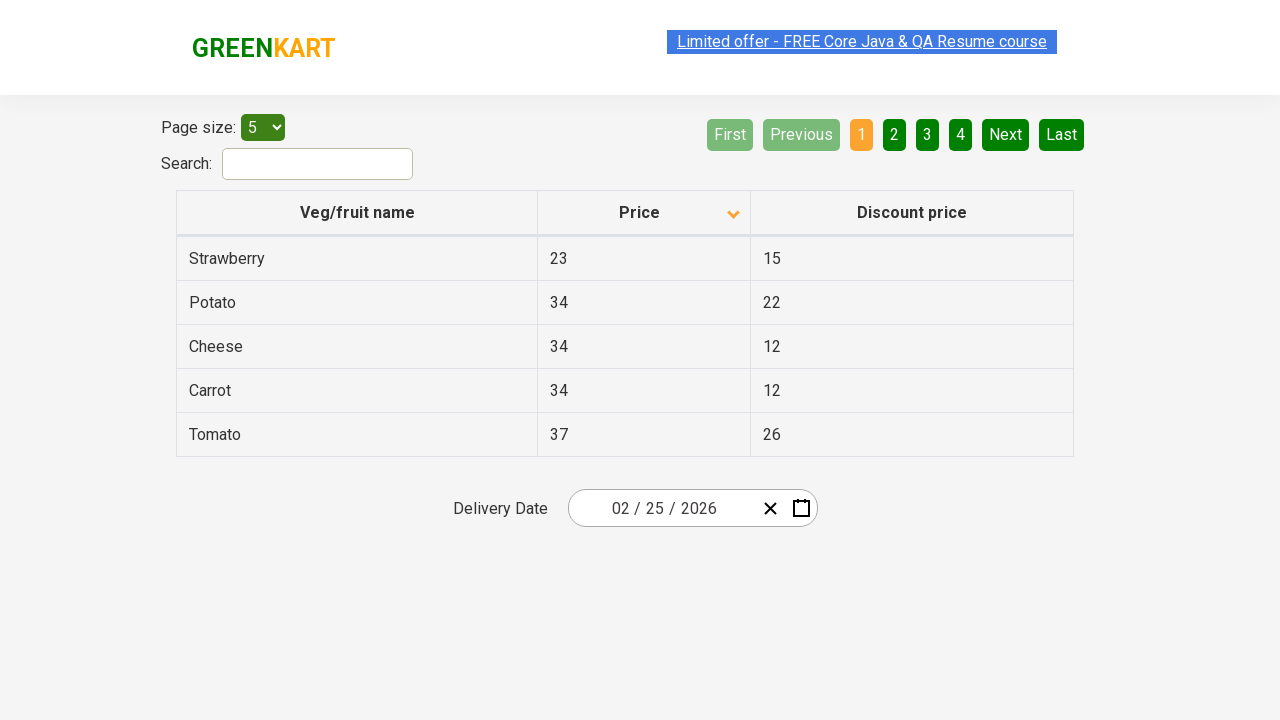

Table data loaded after sorting
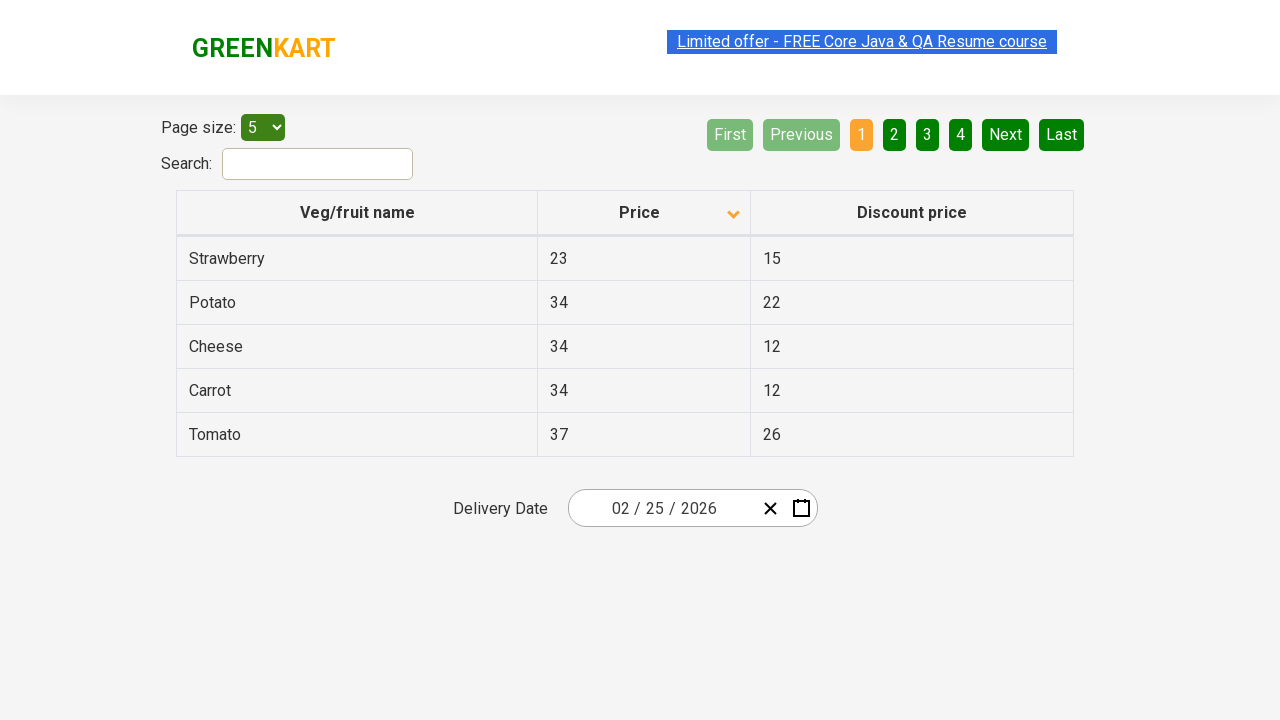

Retrieved all sorted vegetable/fruit names from second column
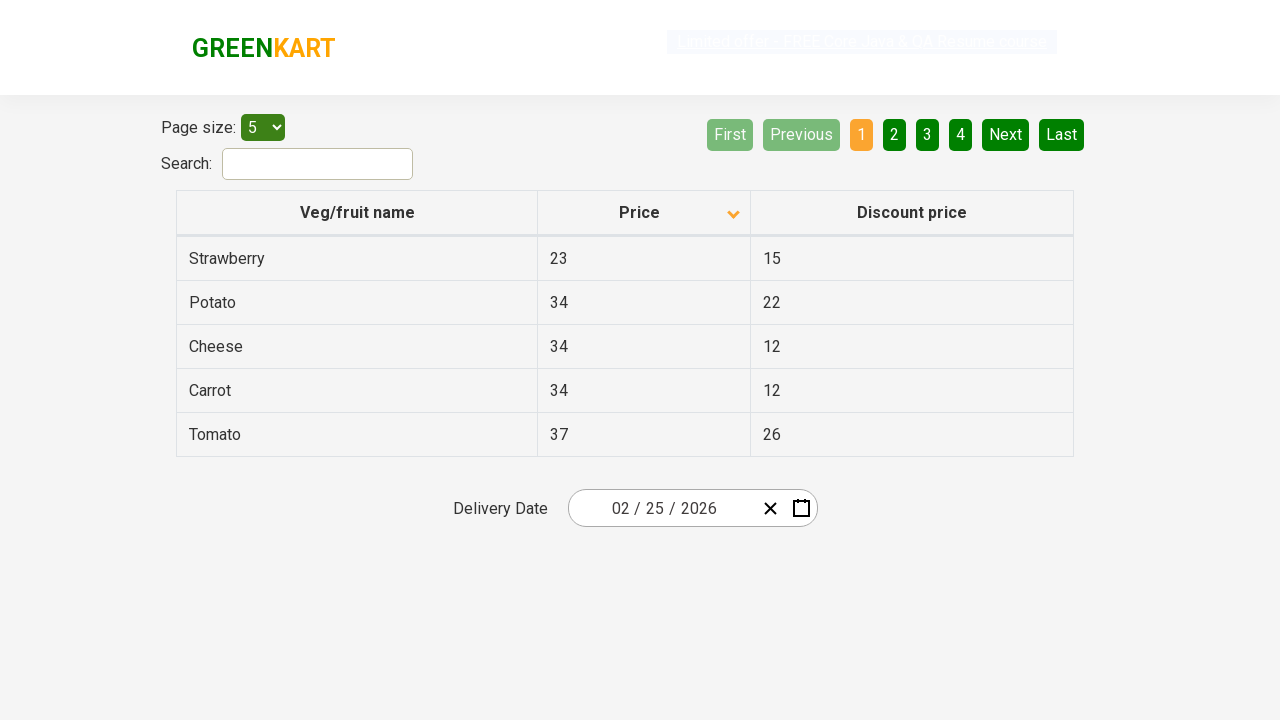

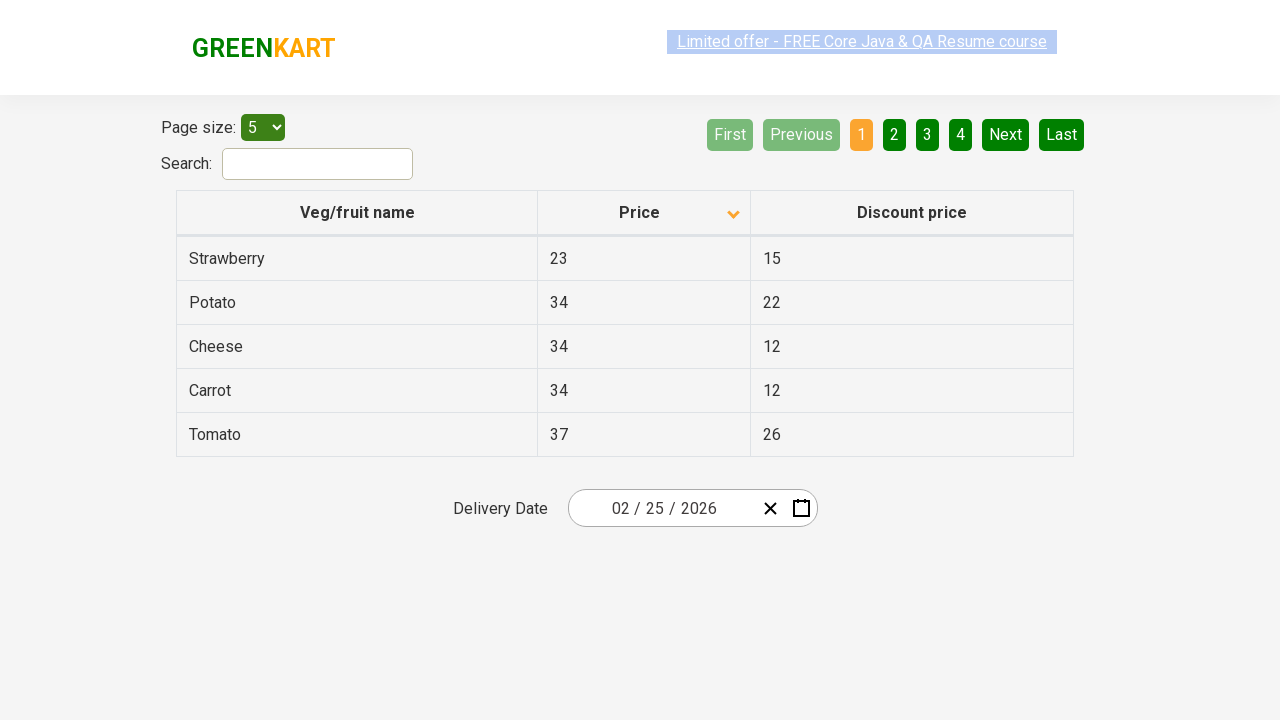